Tests filtering to display only active (uncompleted) items using the Active link

Starting URL: https://demo.playwright.dev/todomvc

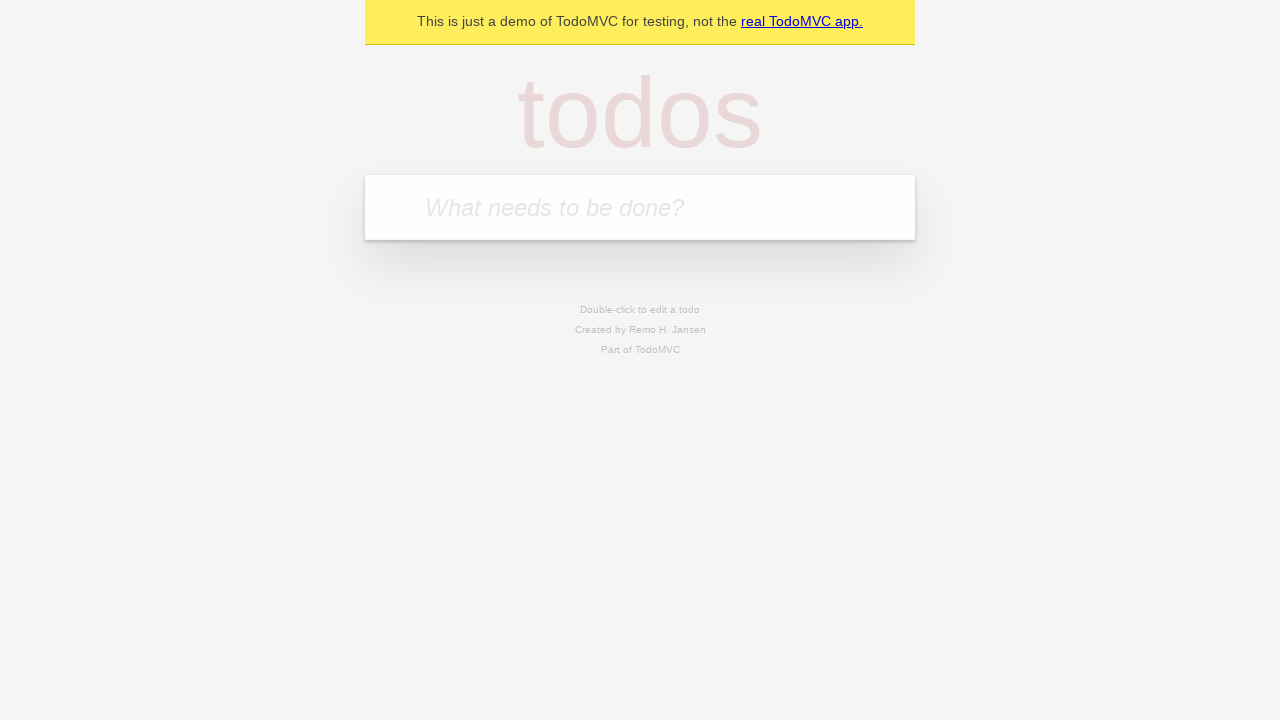

Filled input field with 'buy some cheese' on internal:attr=[placeholder="What needs to be done?"i]
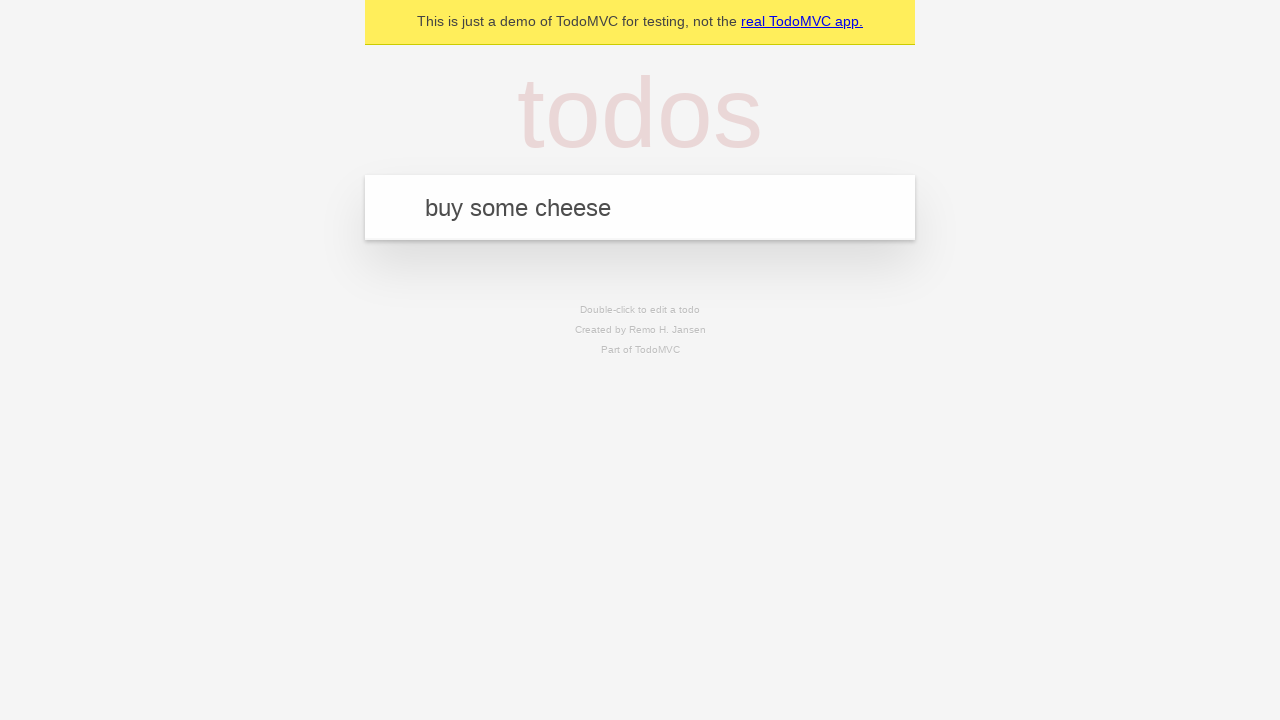

Pressed Enter to add first todo item on internal:attr=[placeholder="What needs to be done?"i]
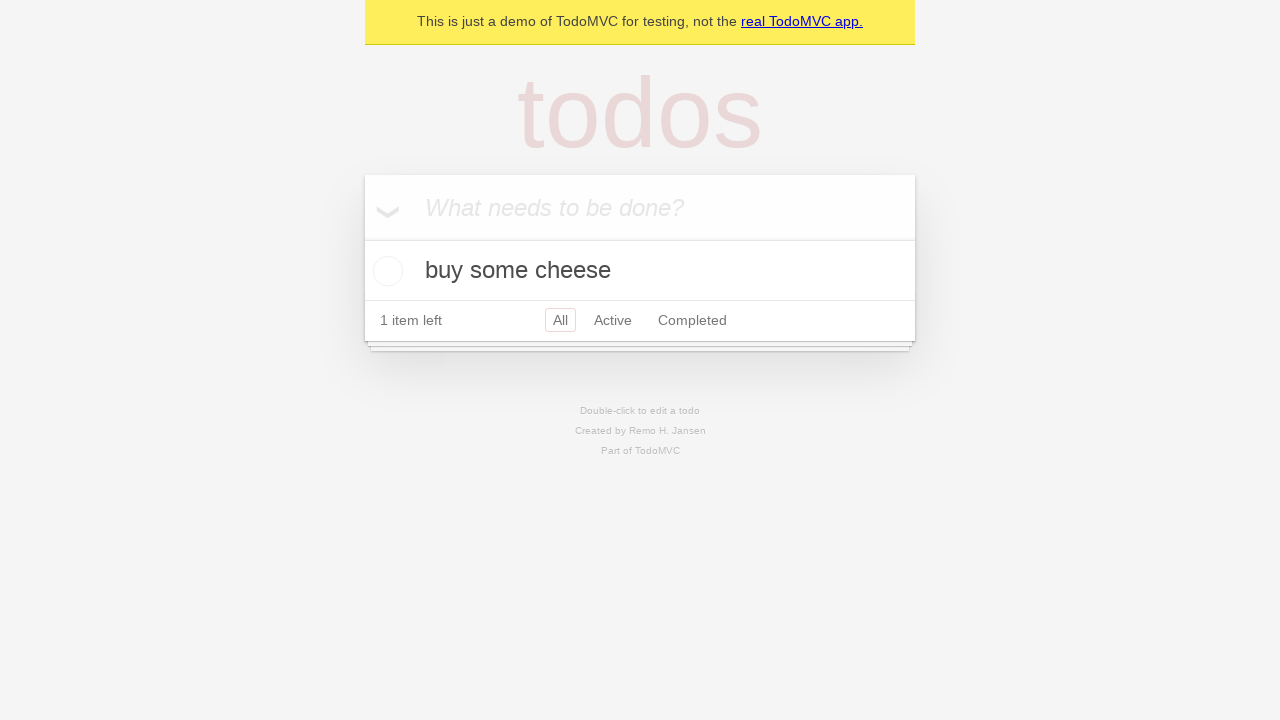

Filled input field with 'feed the cat' on internal:attr=[placeholder="What needs to be done?"i]
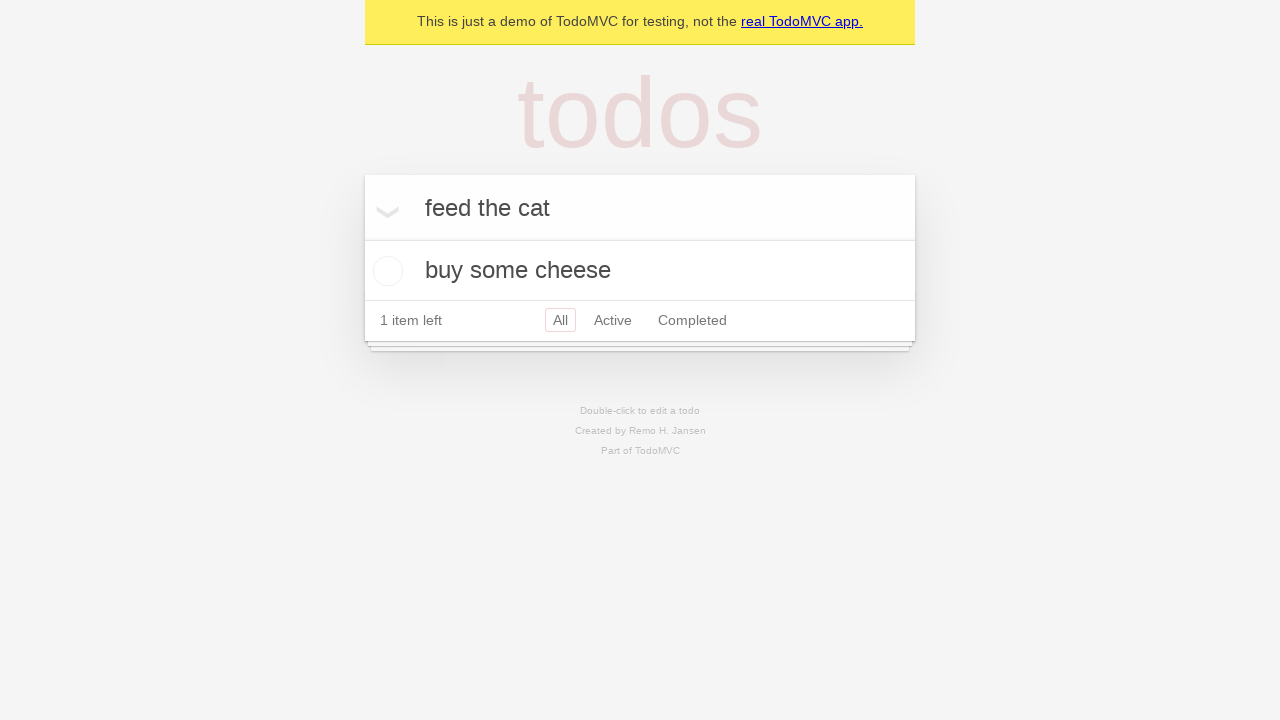

Pressed Enter to add second todo item on internal:attr=[placeholder="What needs to be done?"i]
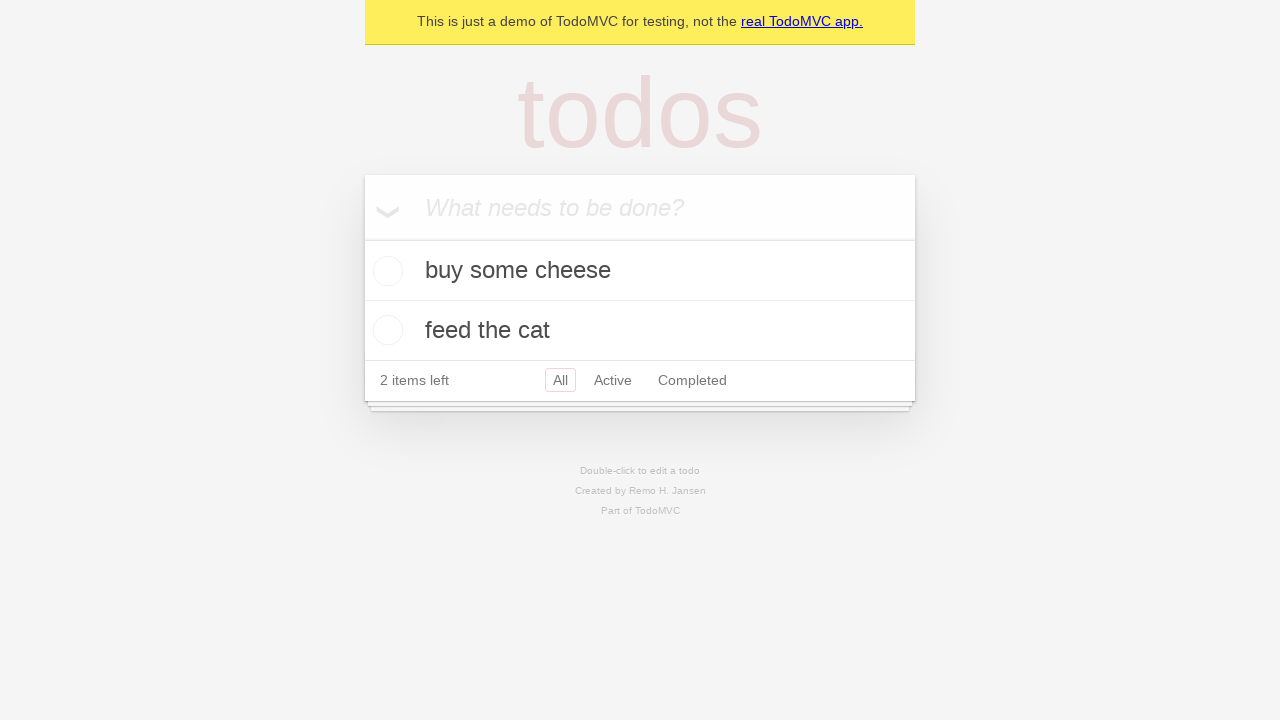

Filled input field with 'book a doctors appointment' on internal:attr=[placeholder="What needs to be done?"i]
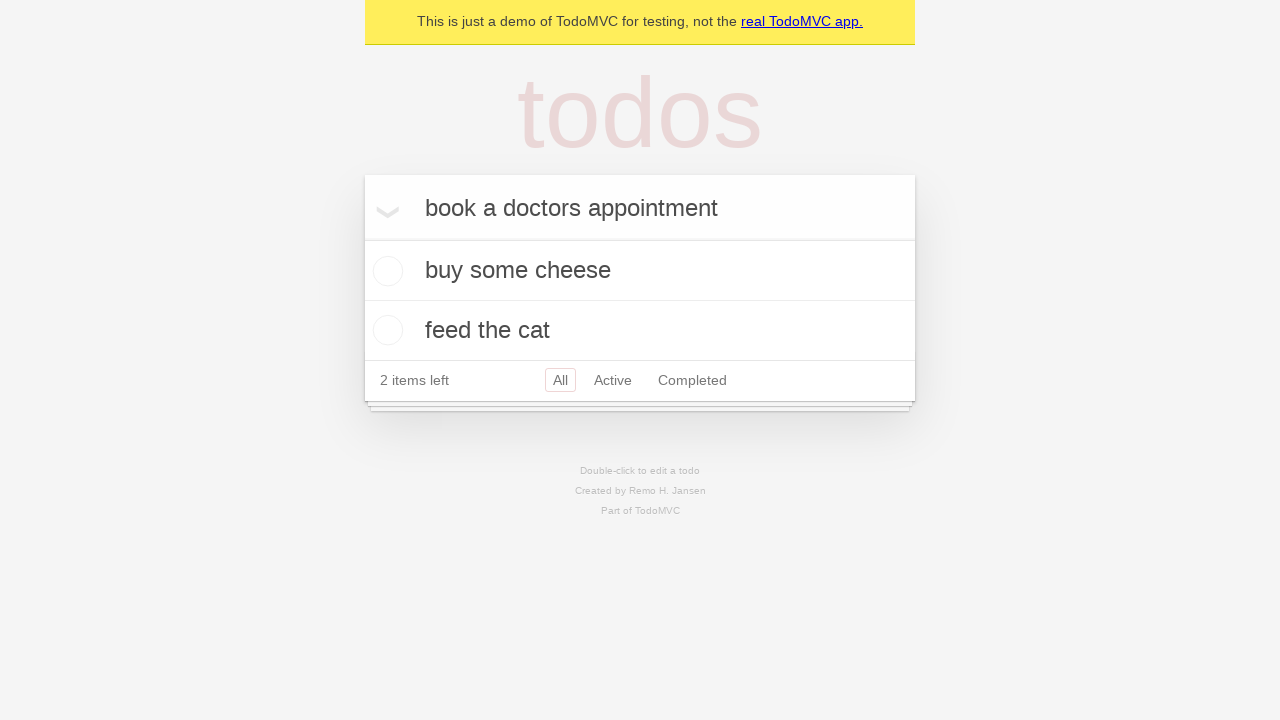

Pressed Enter to add third todo item on internal:attr=[placeholder="What needs to be done?"i]
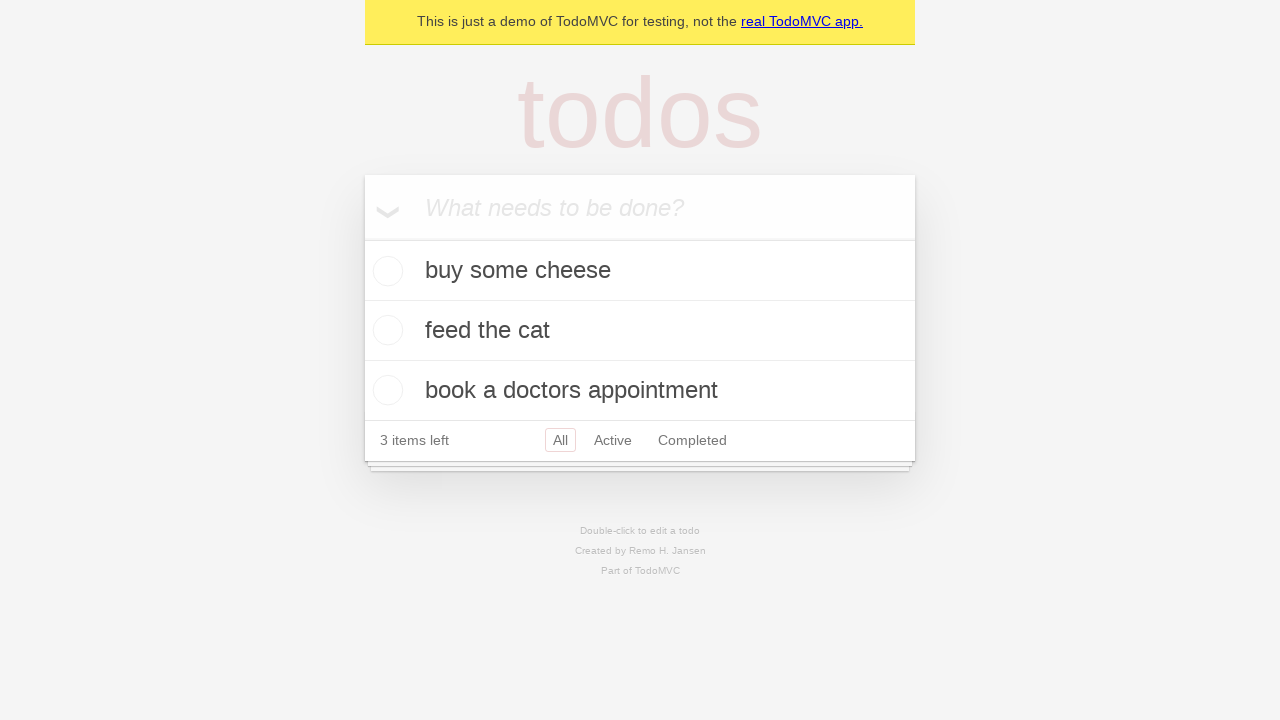

Checked the second todo item (marked as completed) at (385, 330) on internal:testid=[data-testid="todo-item"s] >> nth=1 >> internal:role=checkbox
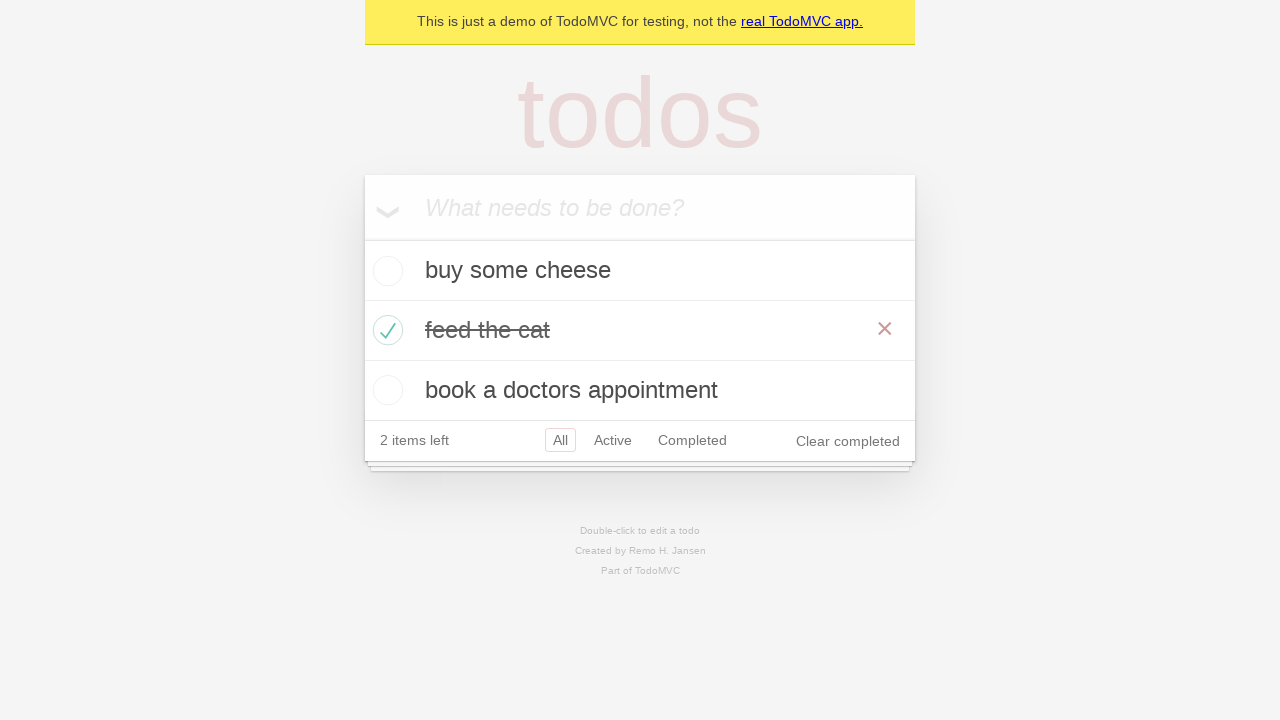

Clicked Active filter link to display only uncompleted items at (613, 440) on internal:role=link[name="Active"i]
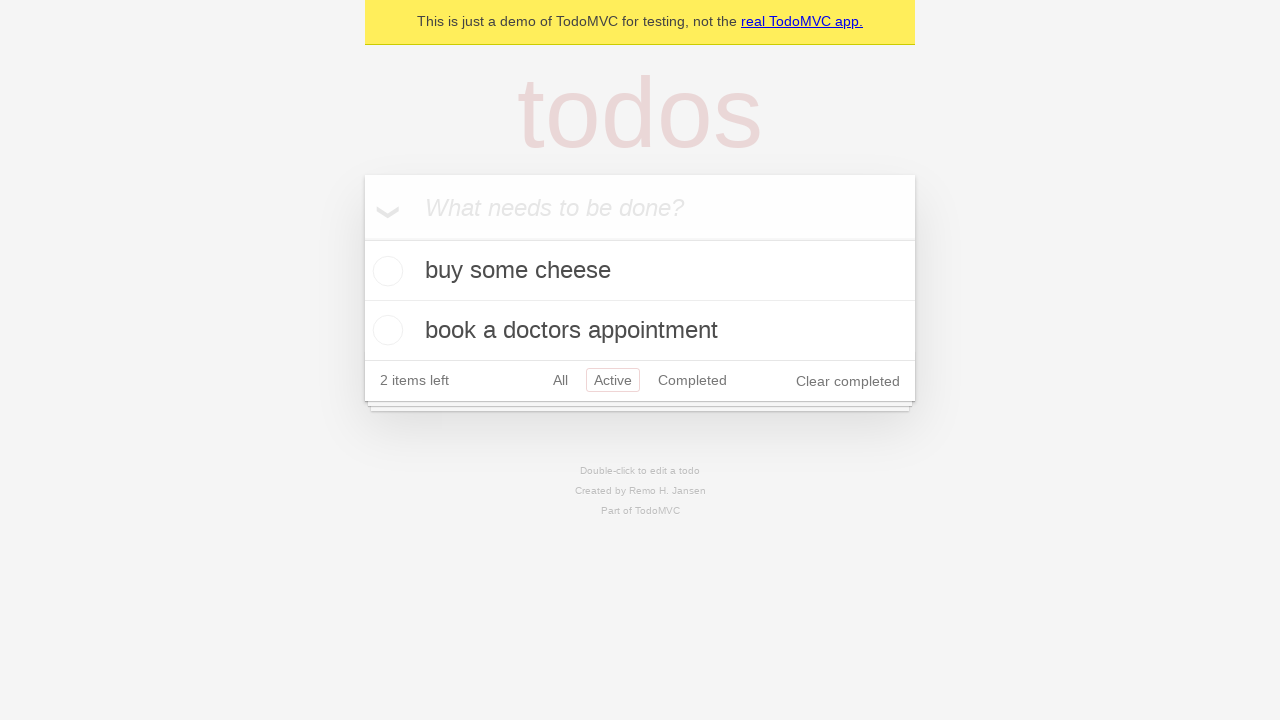

Verified active todo items are displayed
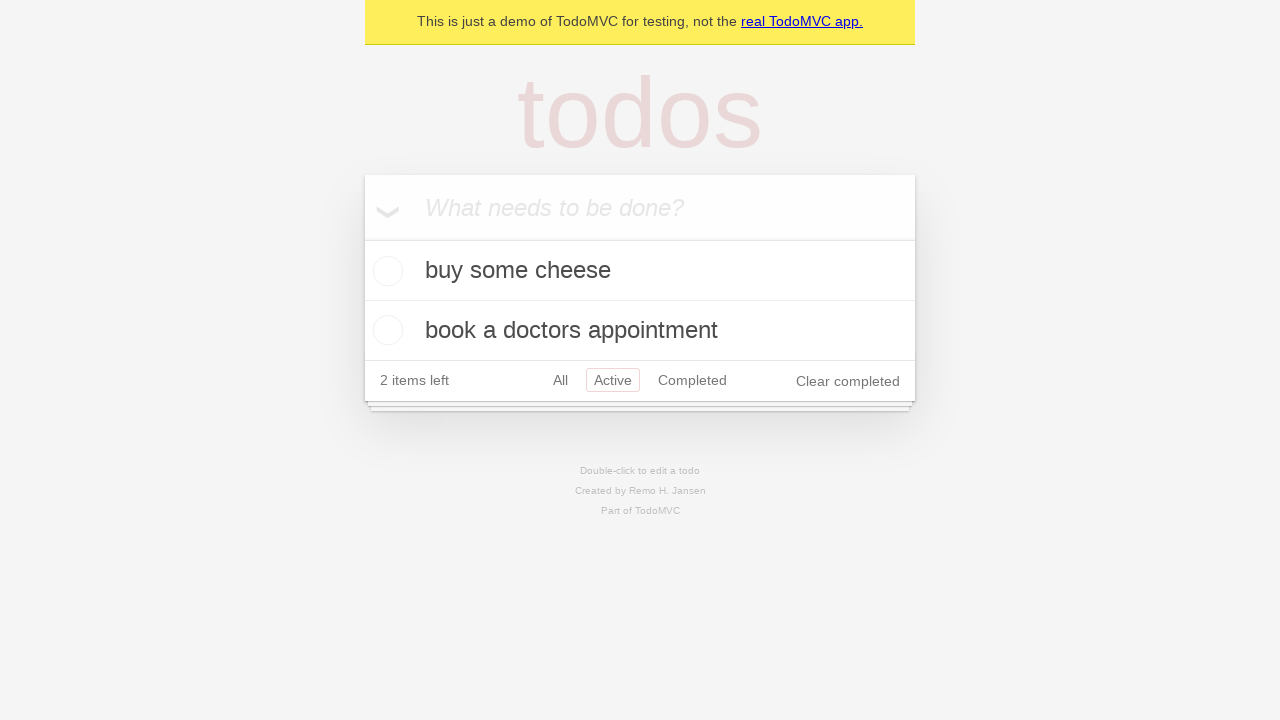

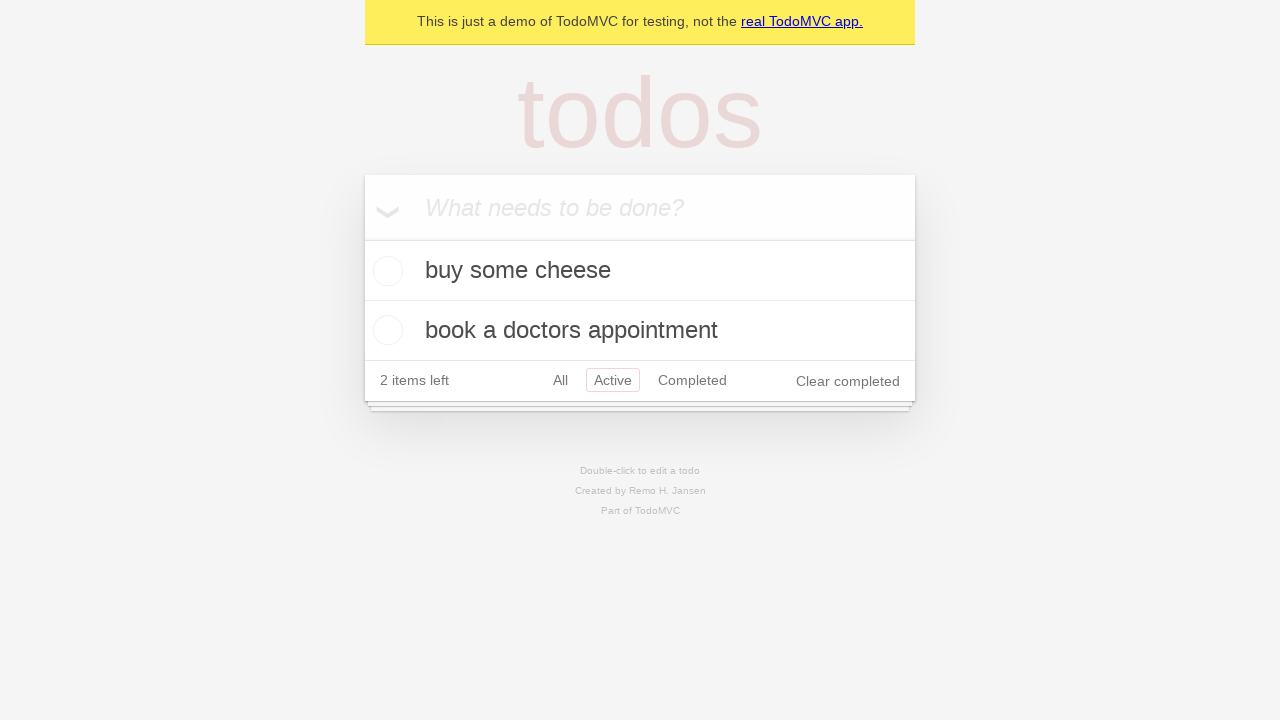